Tests various JavaScript executor functions on a registration page including setting text values, clicking checkboxes, and performing scroll operations (up, down, and scroll to element).

Starting URL: http://demo.automationtesting.in/Register.html

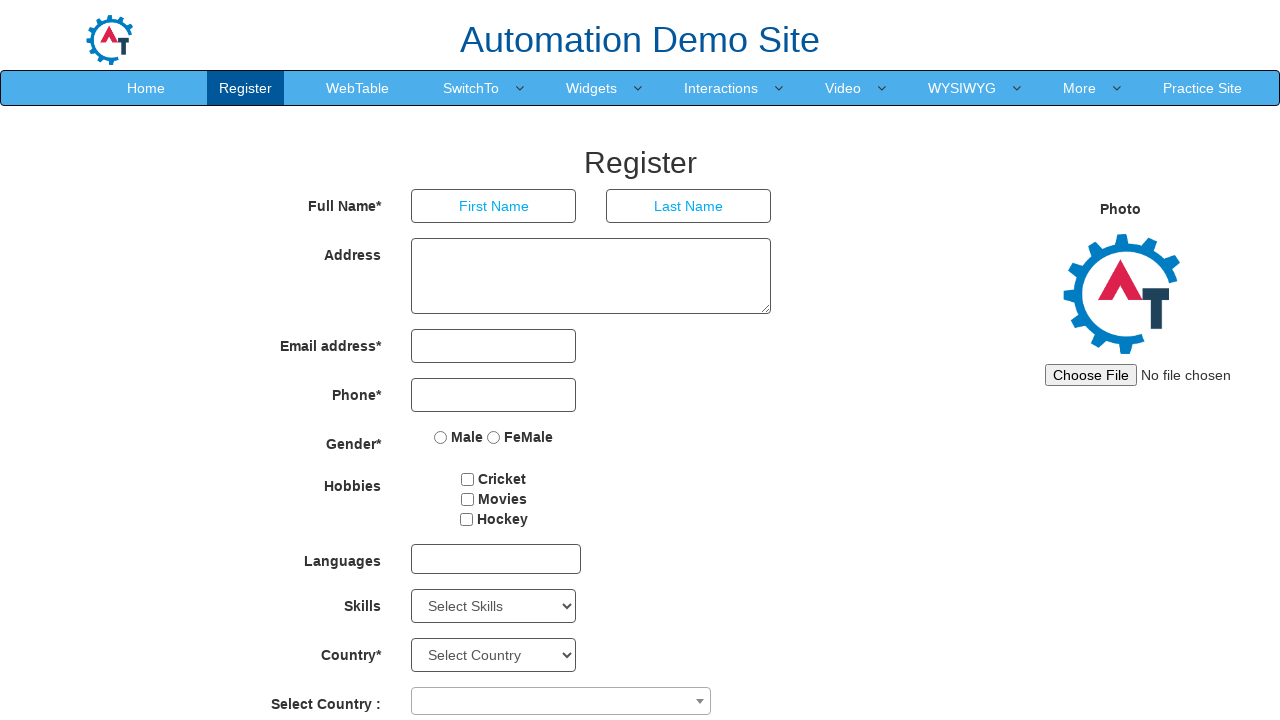

Filled first name field with 'David' on input[placeholder='First Name']
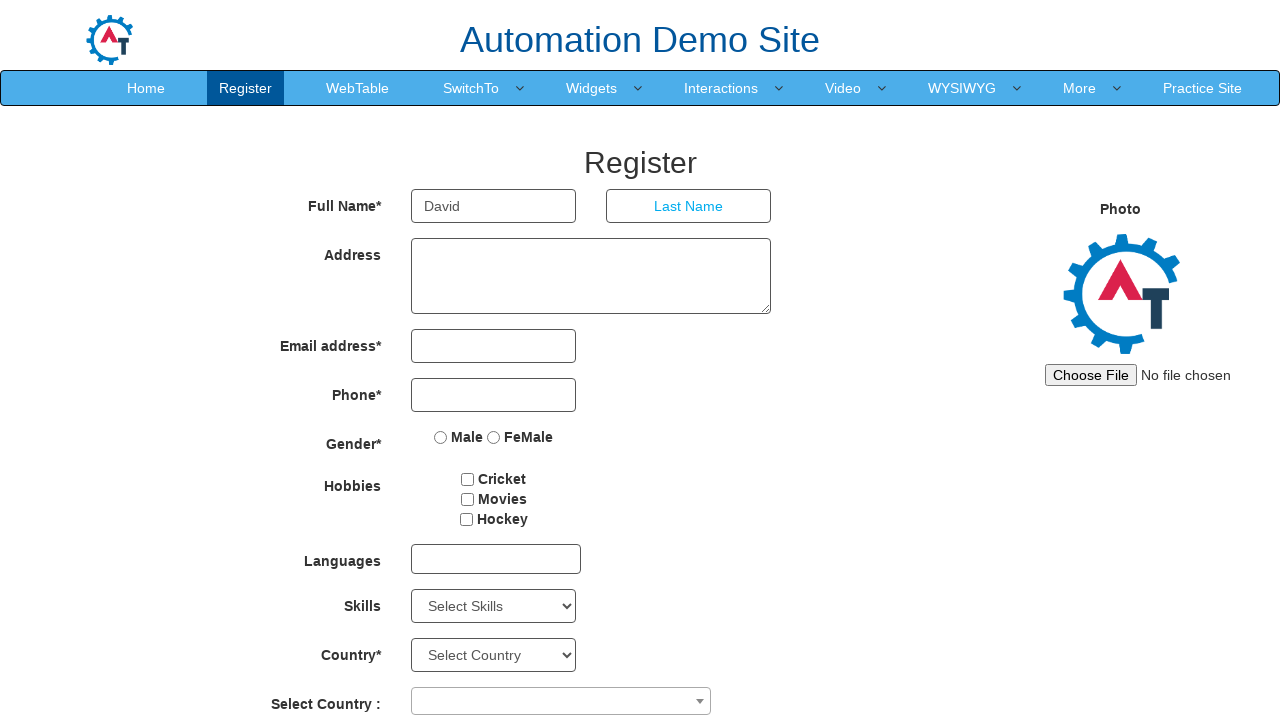

Waited for Register page header to be visible
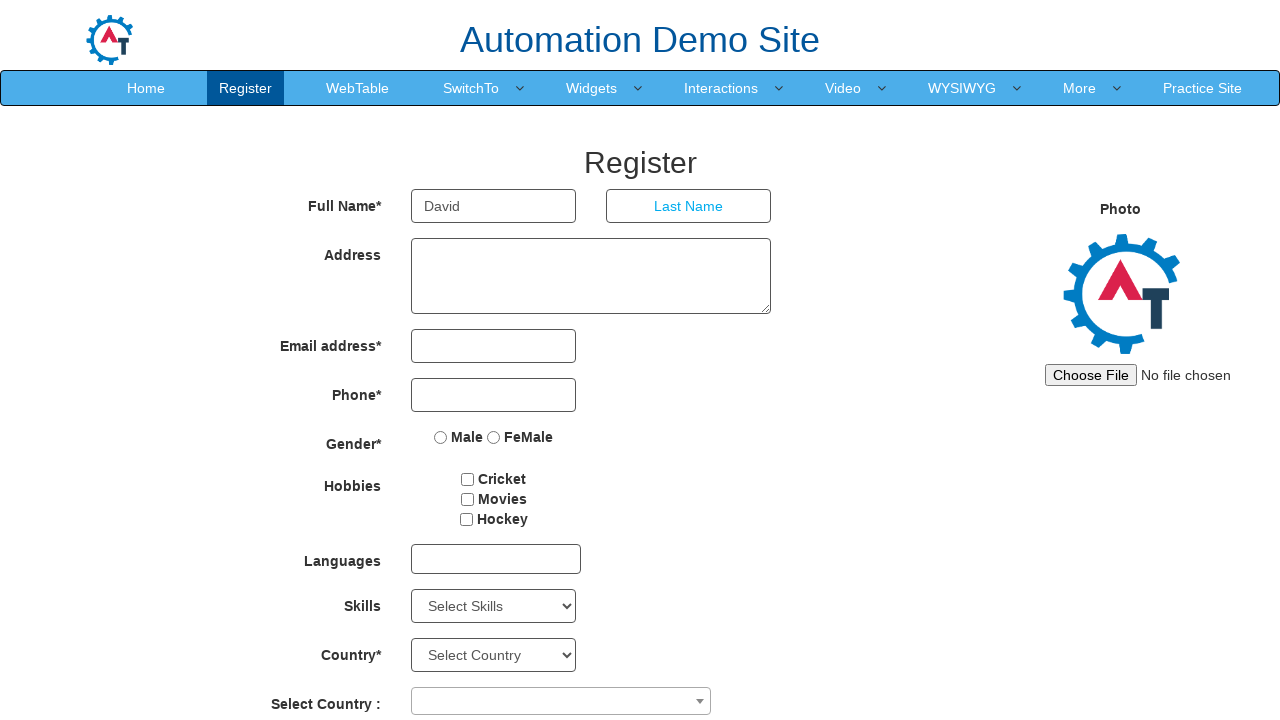

Clicked movie checkbox at (467, 499) on input#checkbox2
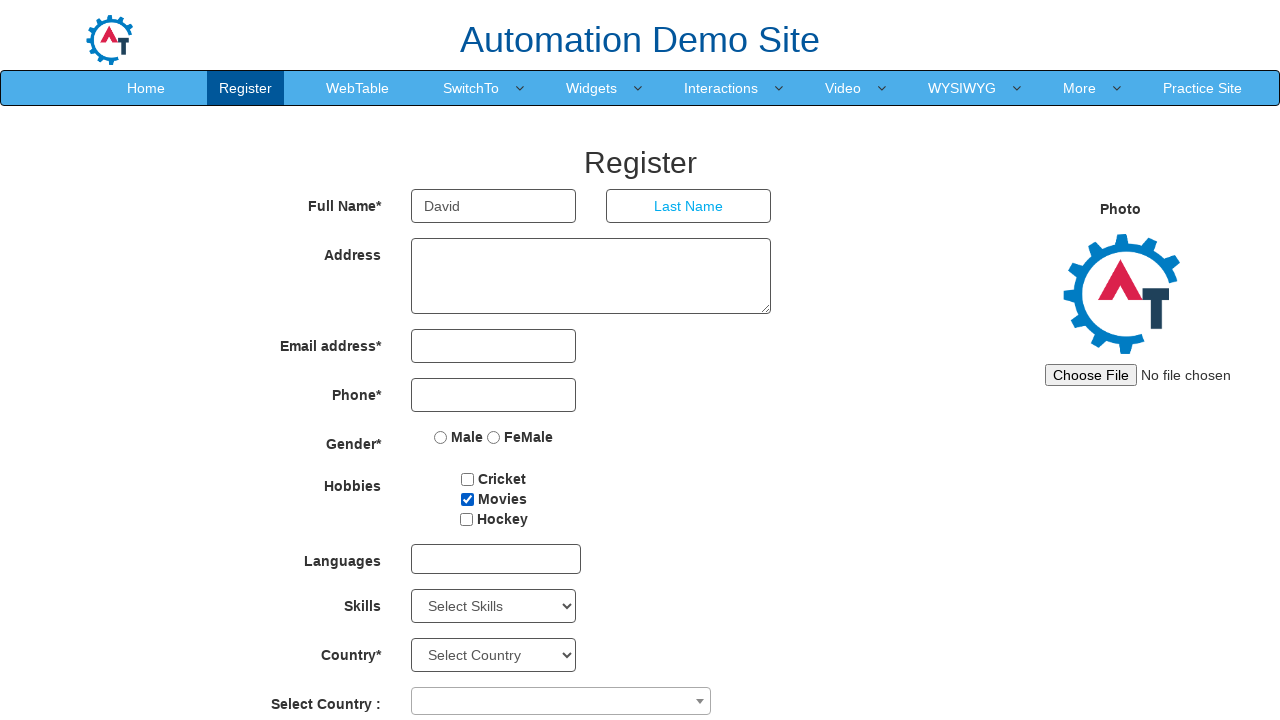

Scrolled down 1000 pixels
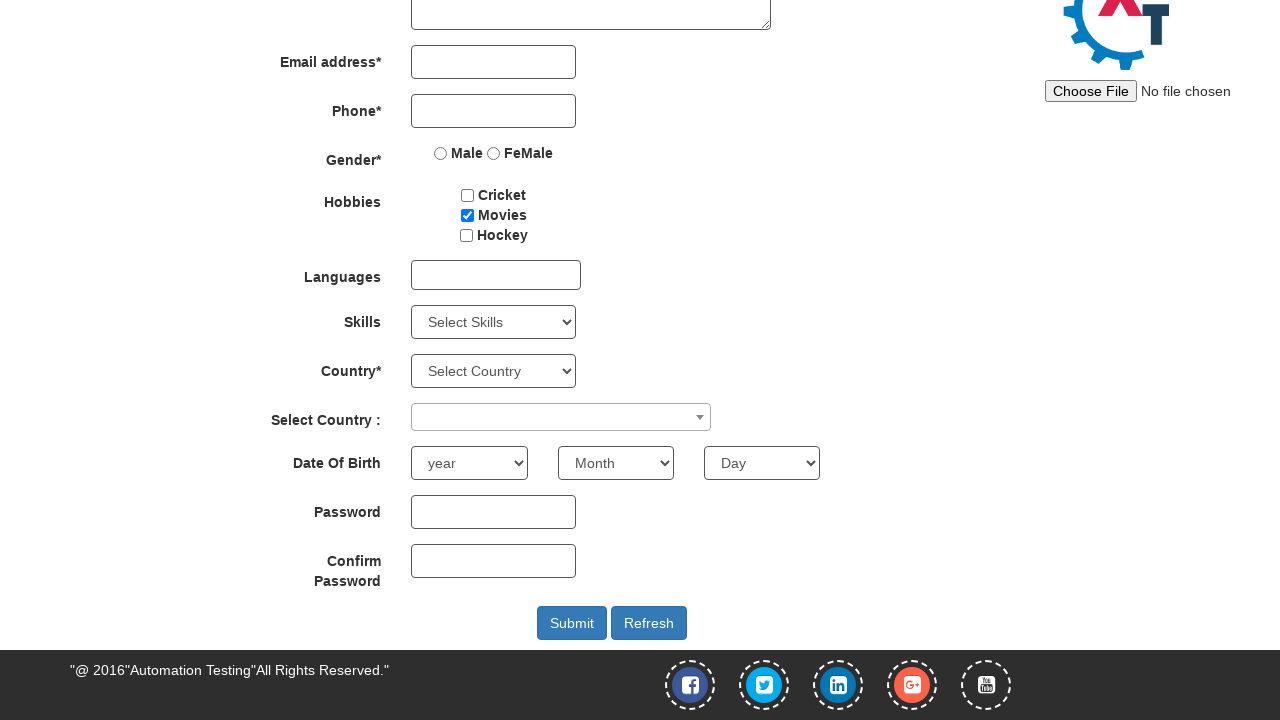

Waited 2 seconds
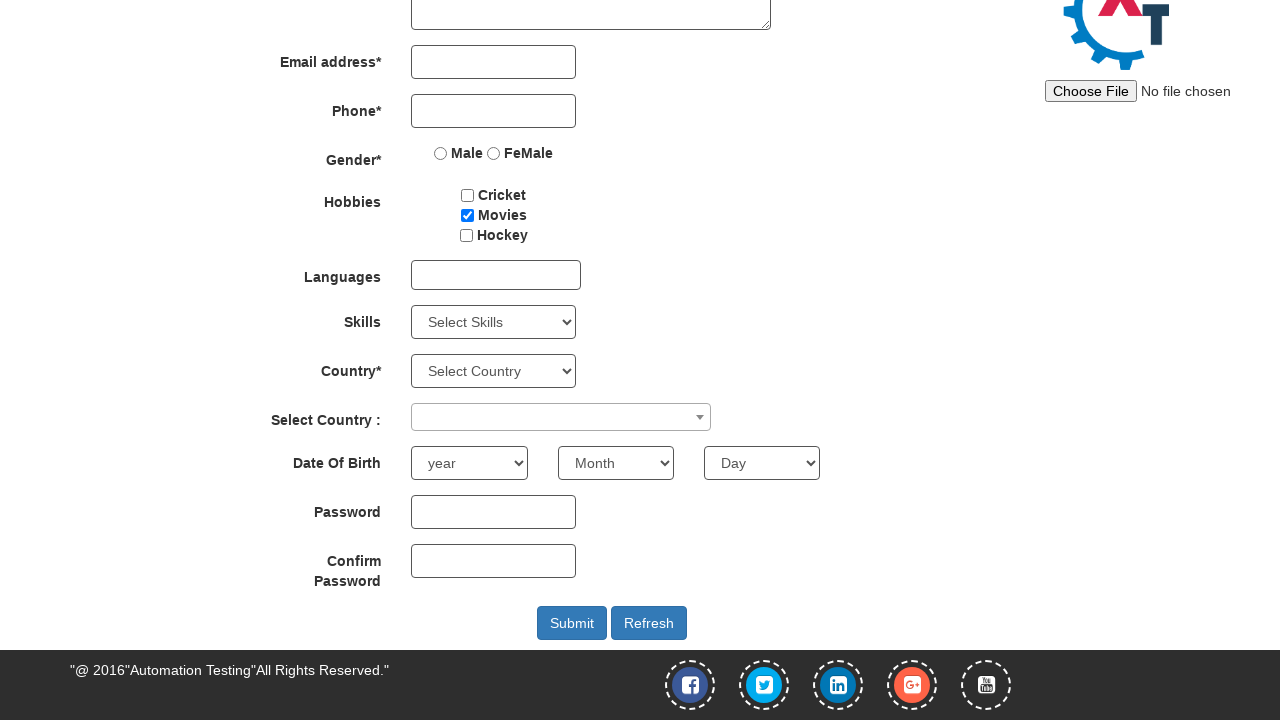

Scrolled up 1000 pixels
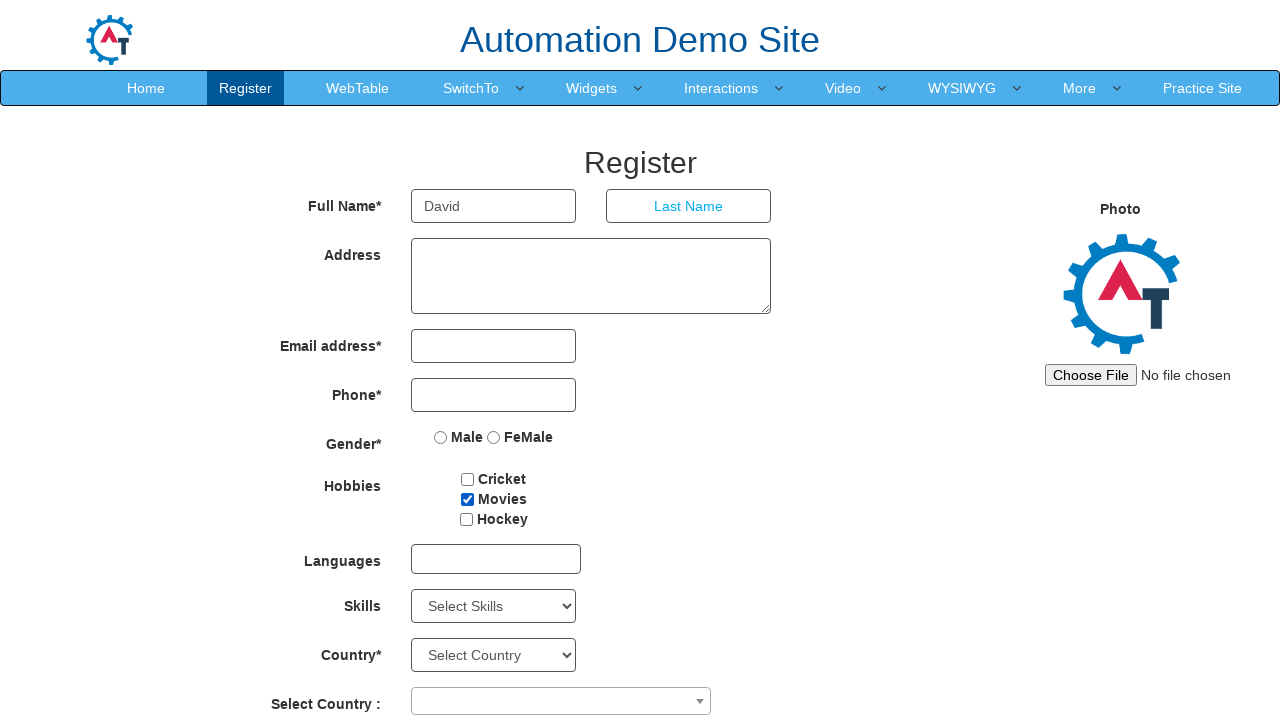

Waited 2 seconds
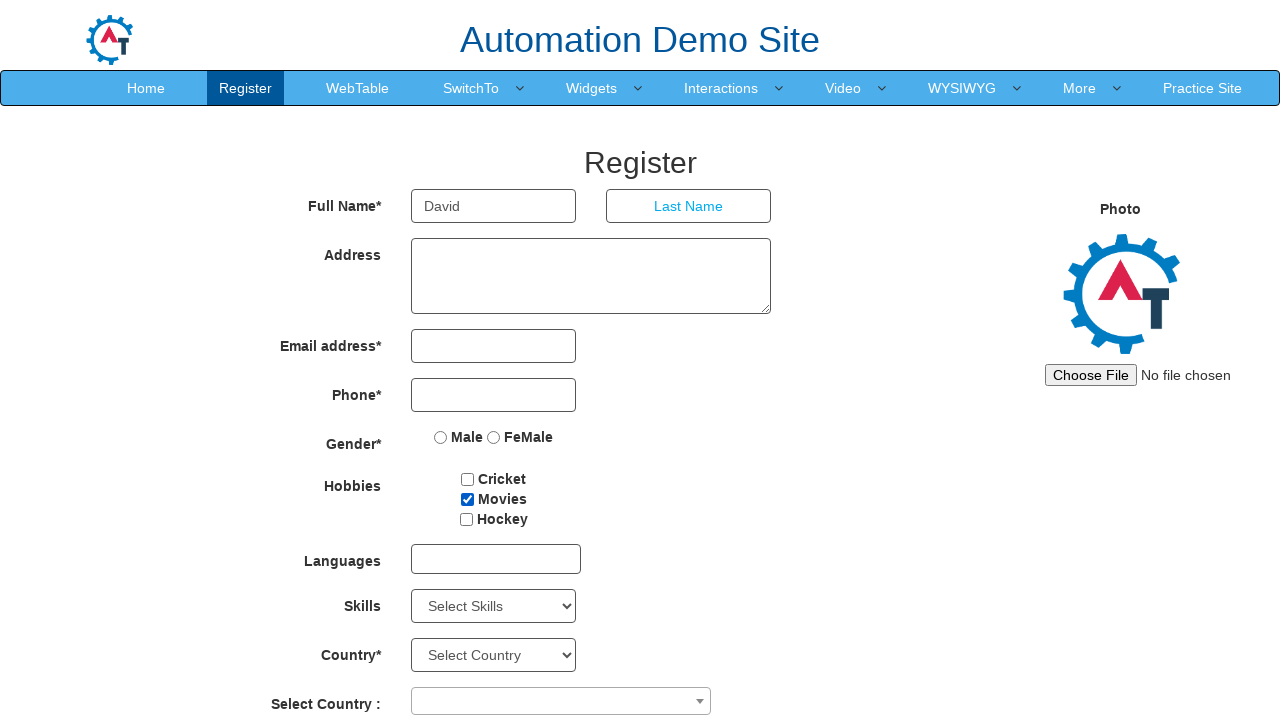

Scrolled to submit button element
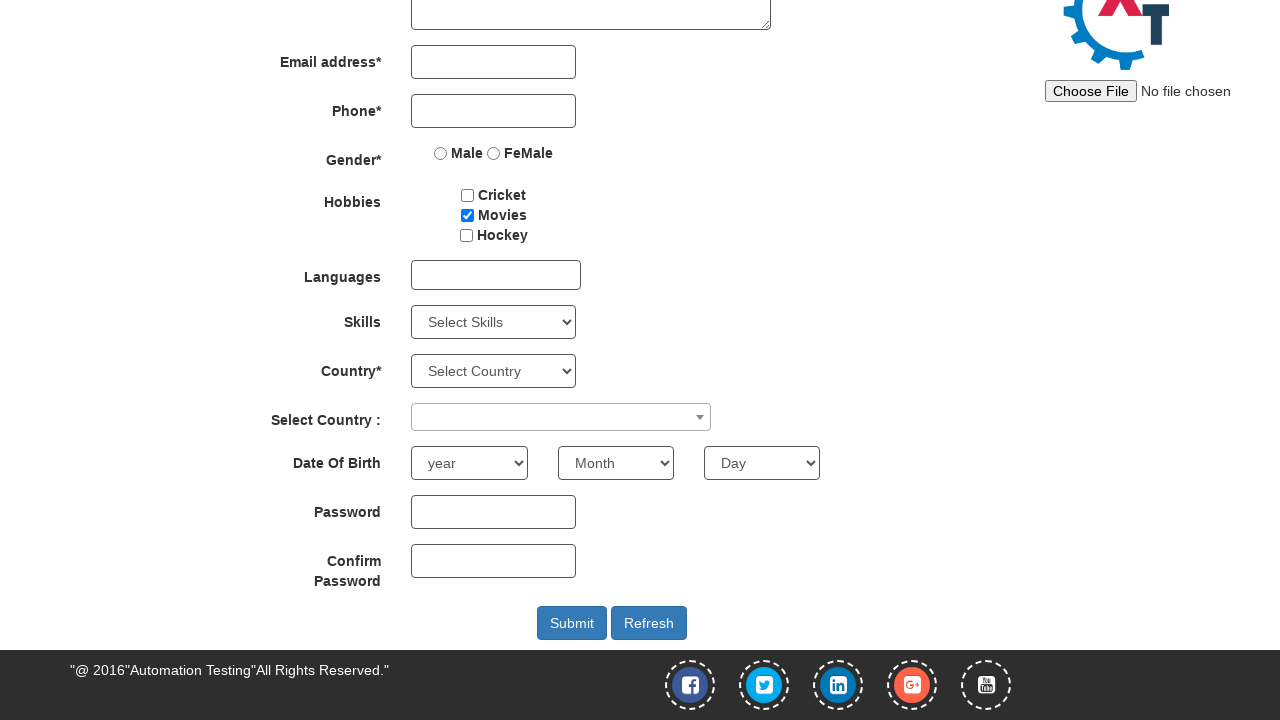

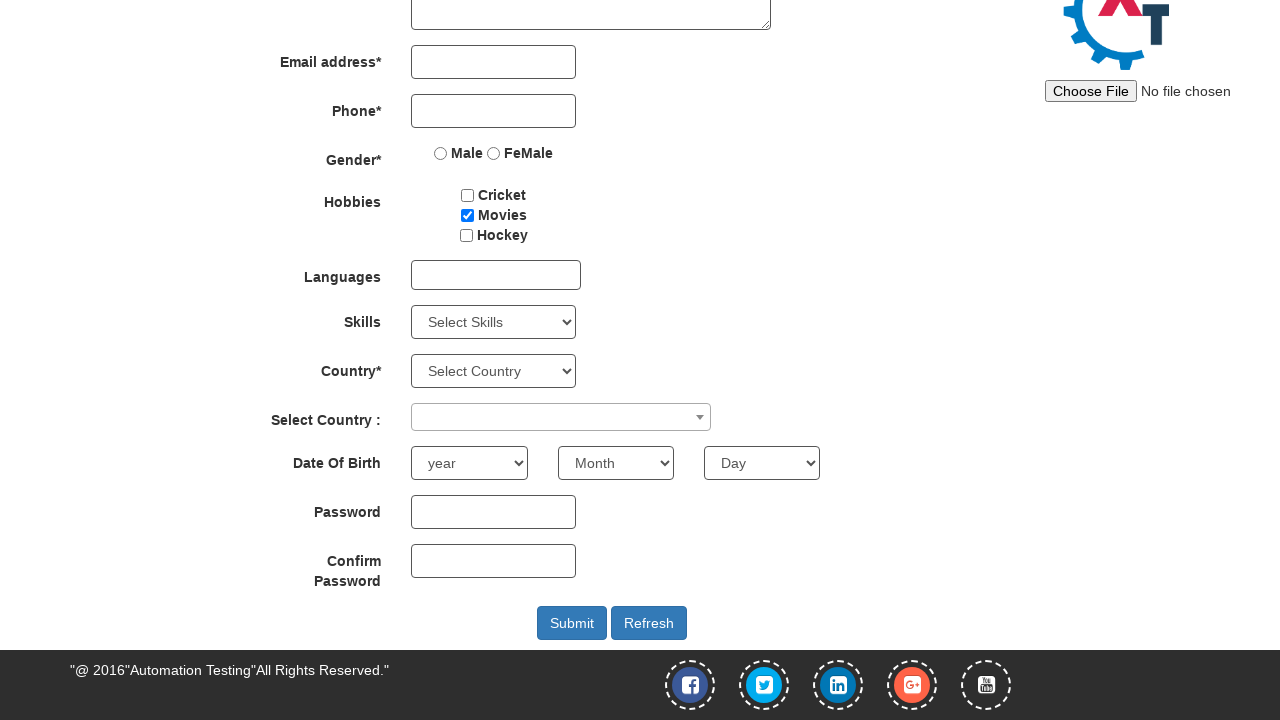